Tests alert prompt functionality by navigating to the prompt alert section, triggering a prompt alert, entering text, and accepting it

Starting URL: http://demo.automationtesting.in/Alerts.html

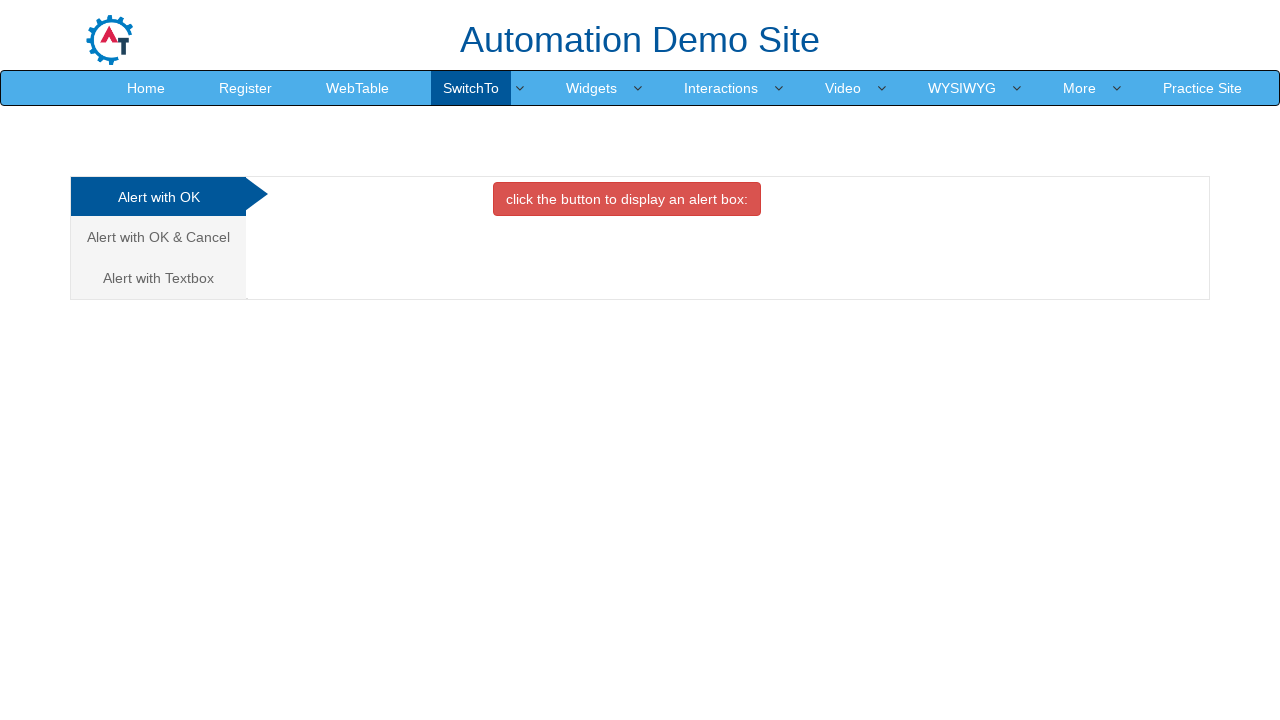

Clicked on the Alert with Textbox tab at (158, 278) on xpath=//a[@href='#Textbox']
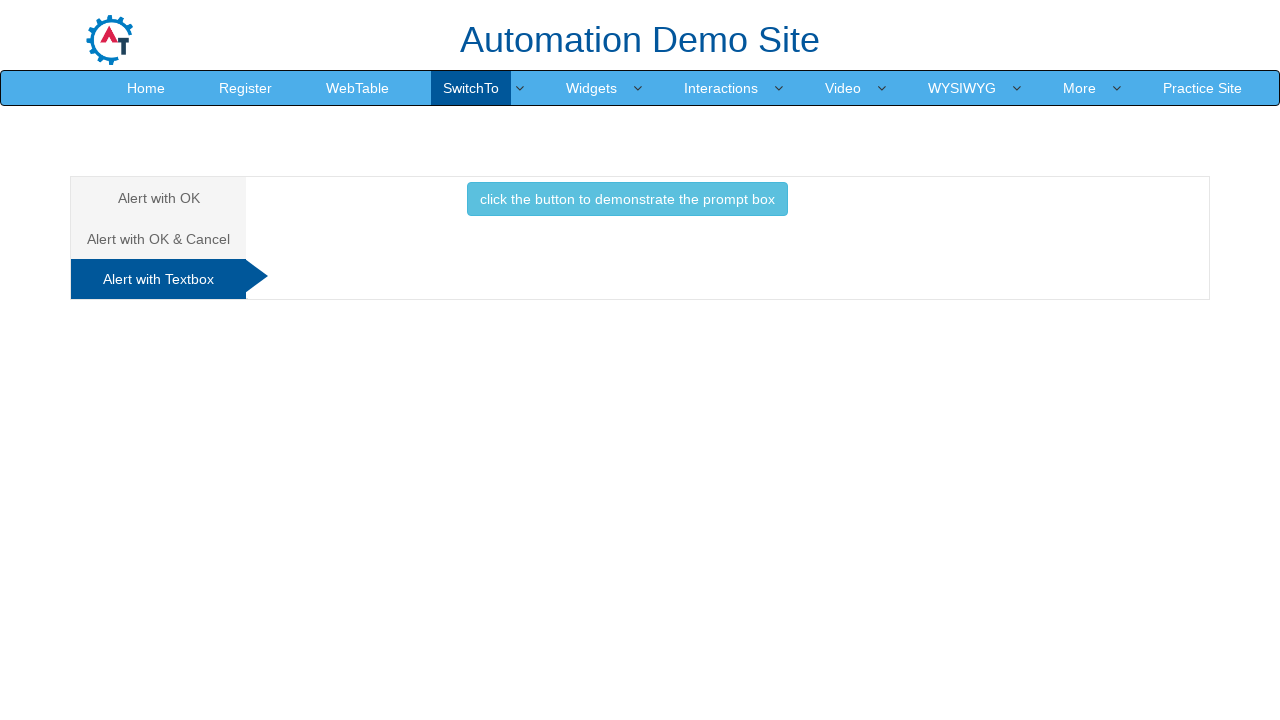

Clicked button to trigger prompt alert at (627, 199) on xpath=//button[@onclick='promptbox()']
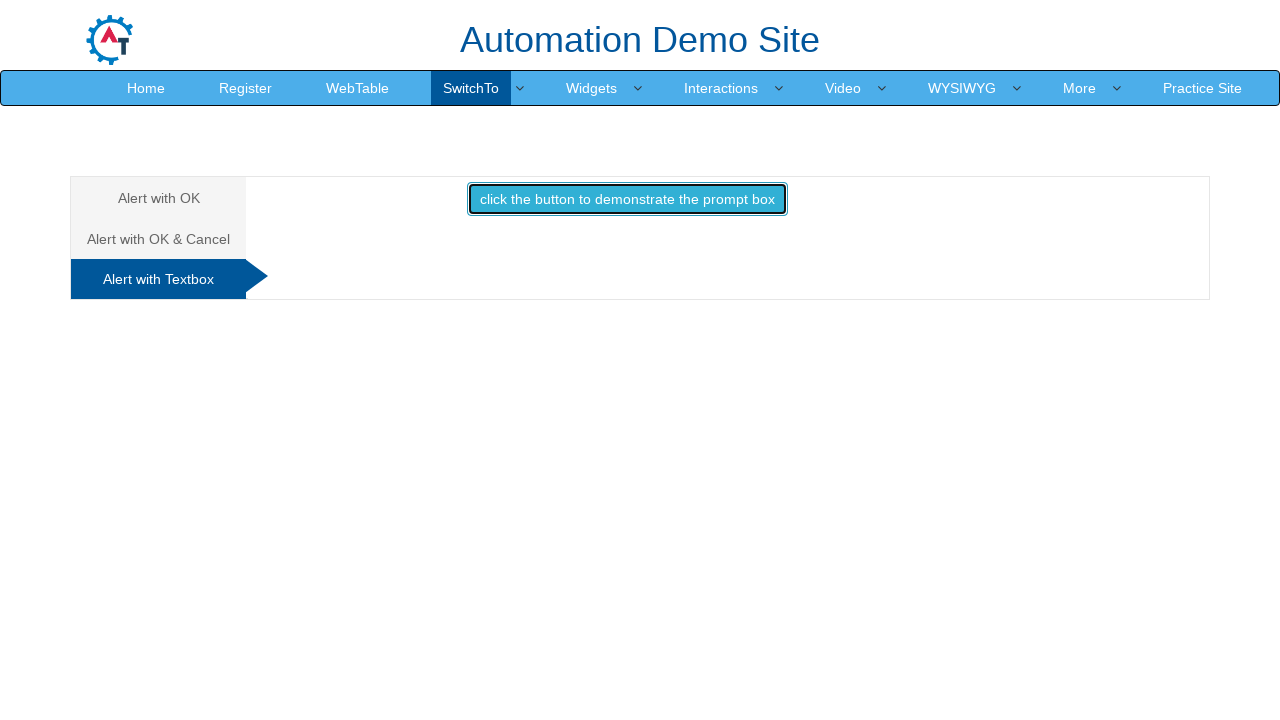

Set up dialog handler to accept prompt with text 'Jagbir'
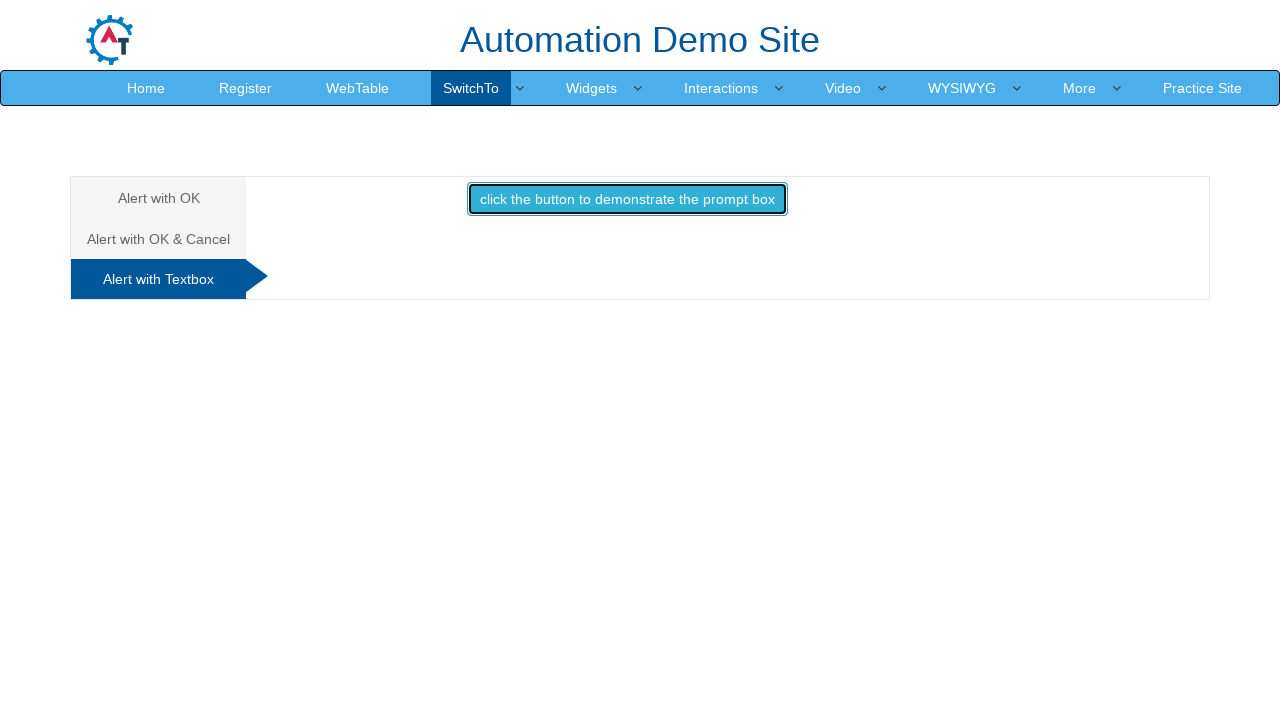

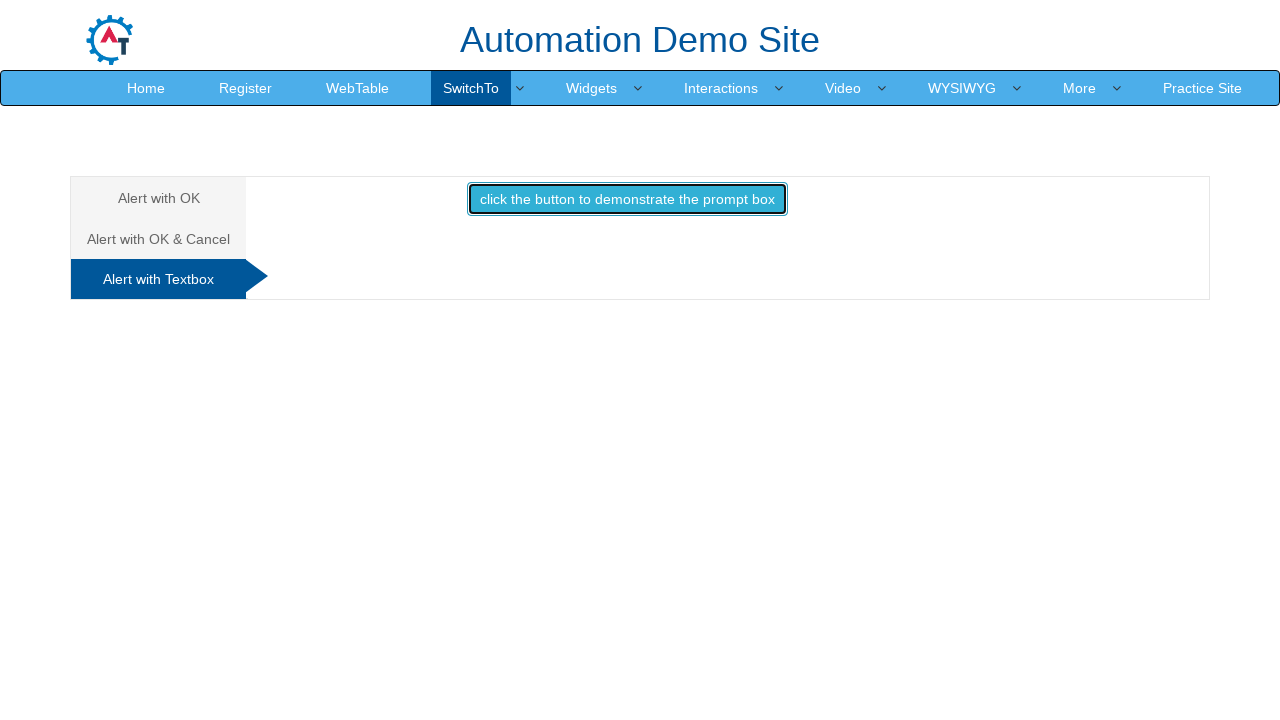